Tests navigation by clicking the A/B Testing link, verifying the page title, then navigating back and verifying the original page title

Starting URL: https://practice.cydeo.com

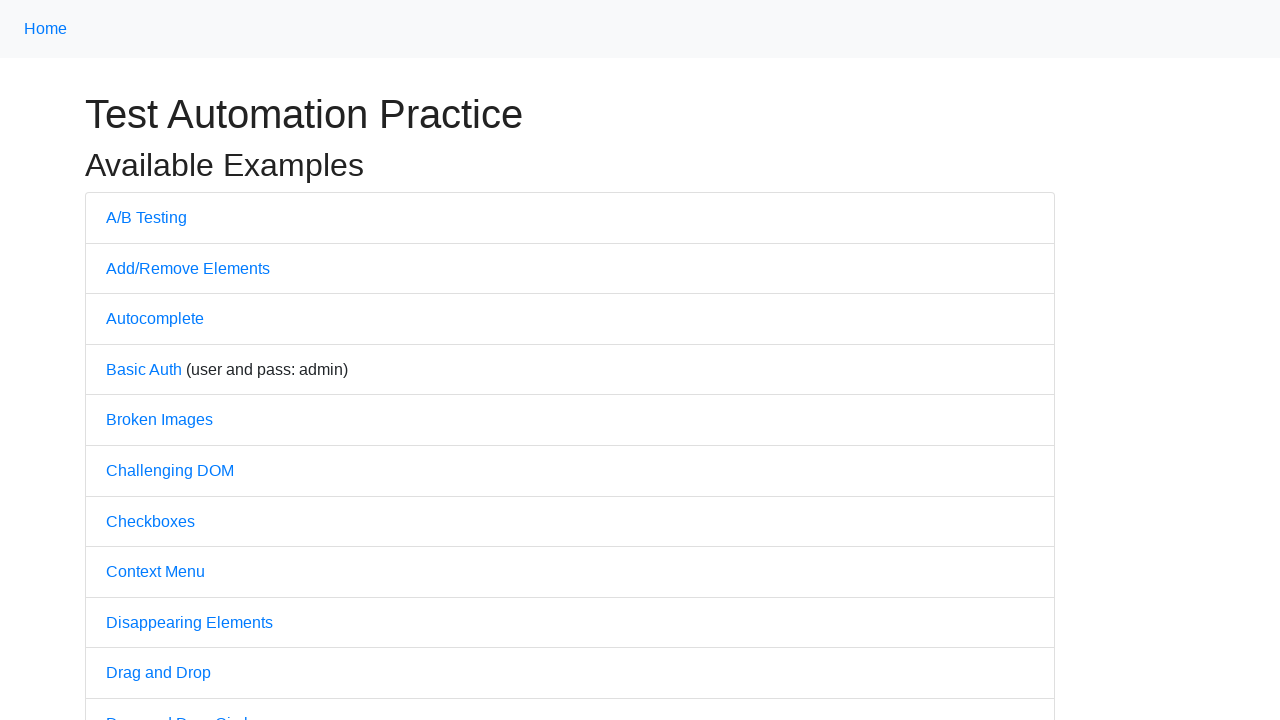

Clicked on A/B Testing link at (146, 217) on text=A/B Testing
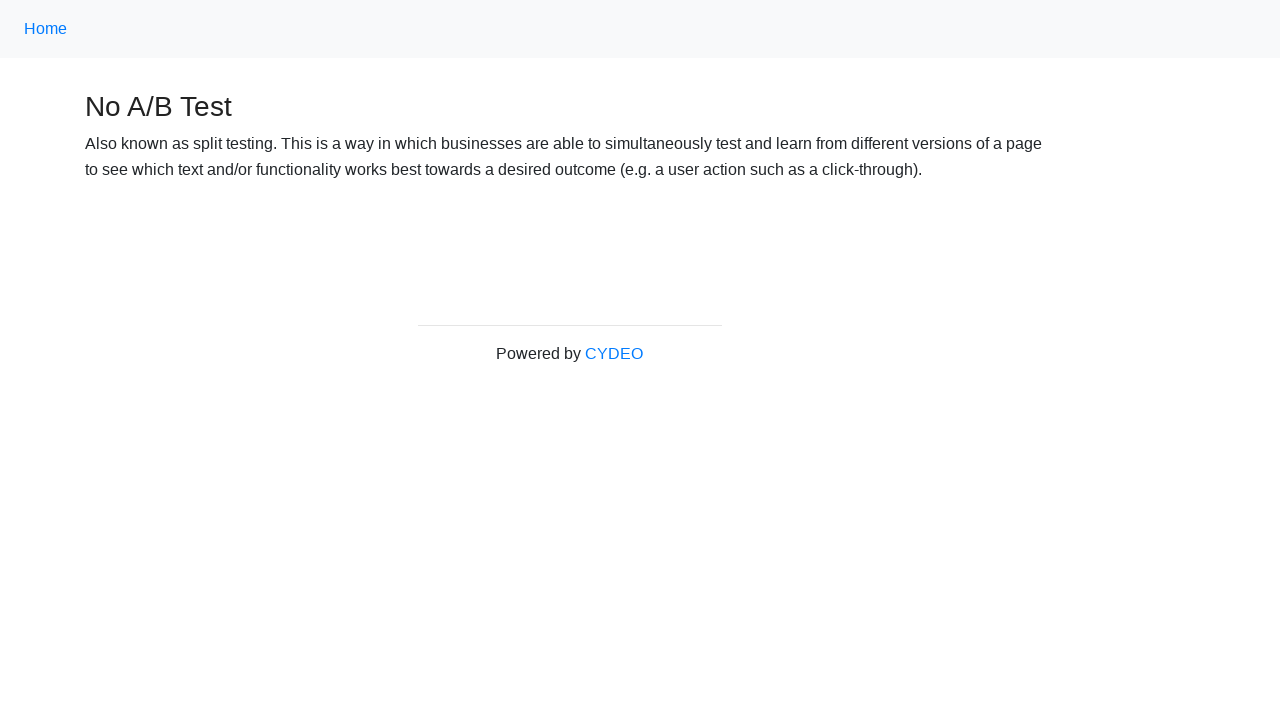

Waited for page load state after clicking A/B Testing link
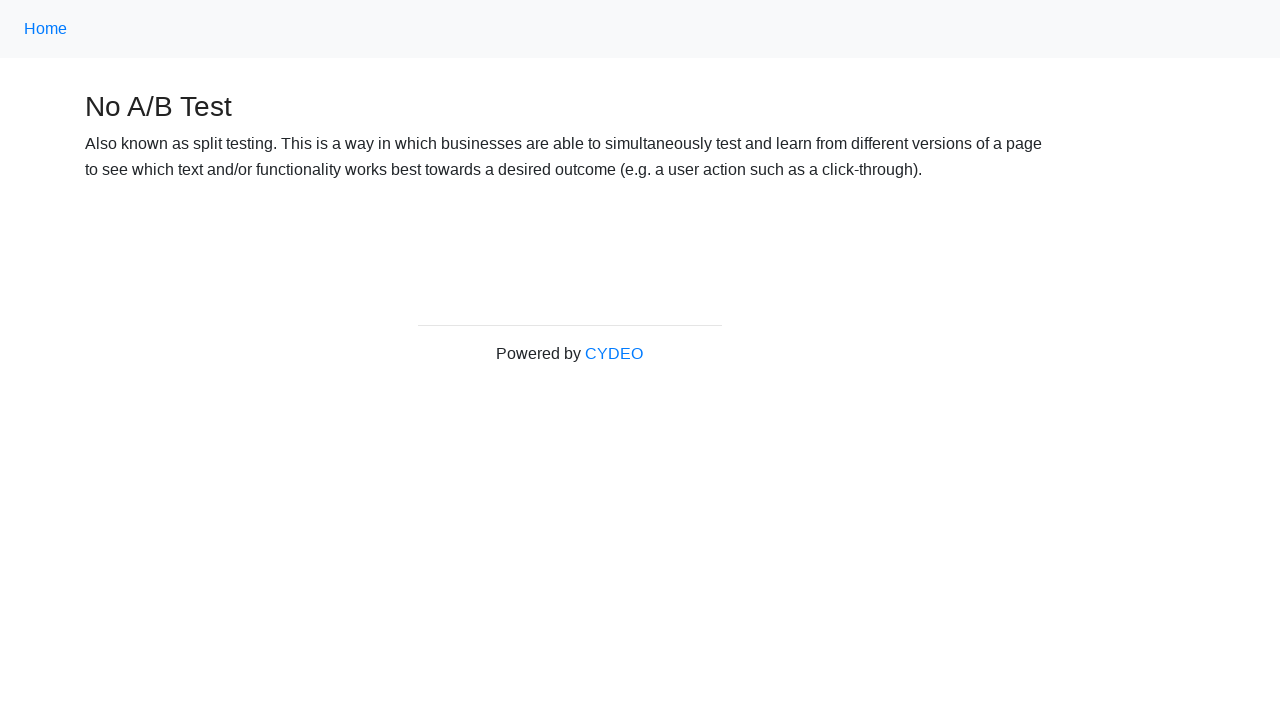

Verified page title is 'No A/B Test'
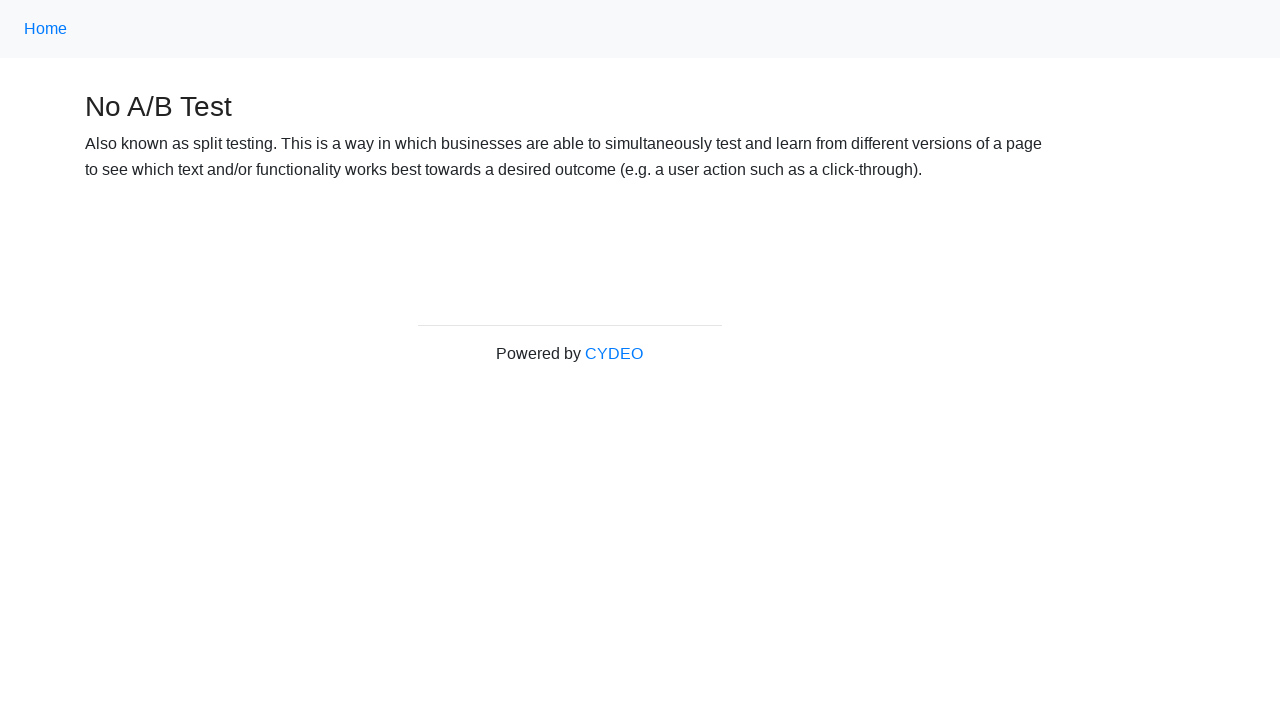

Navigated back to previous page
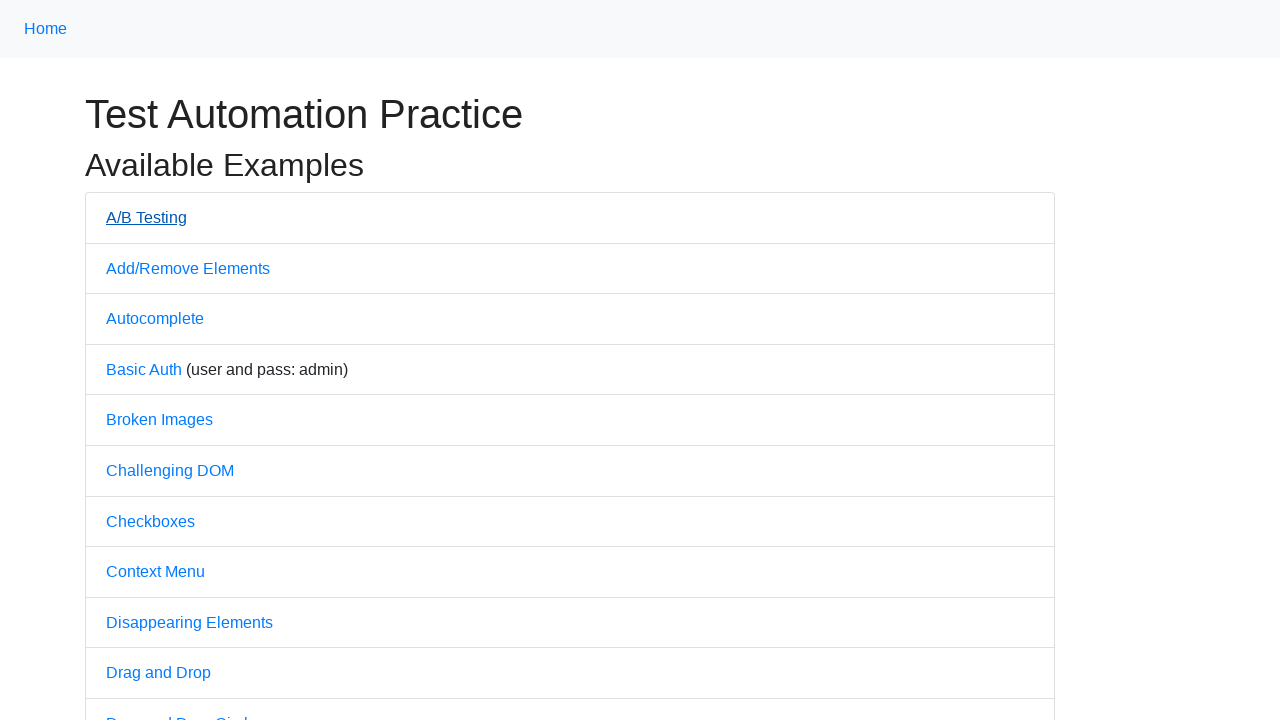

Waited for page load state after navigating back
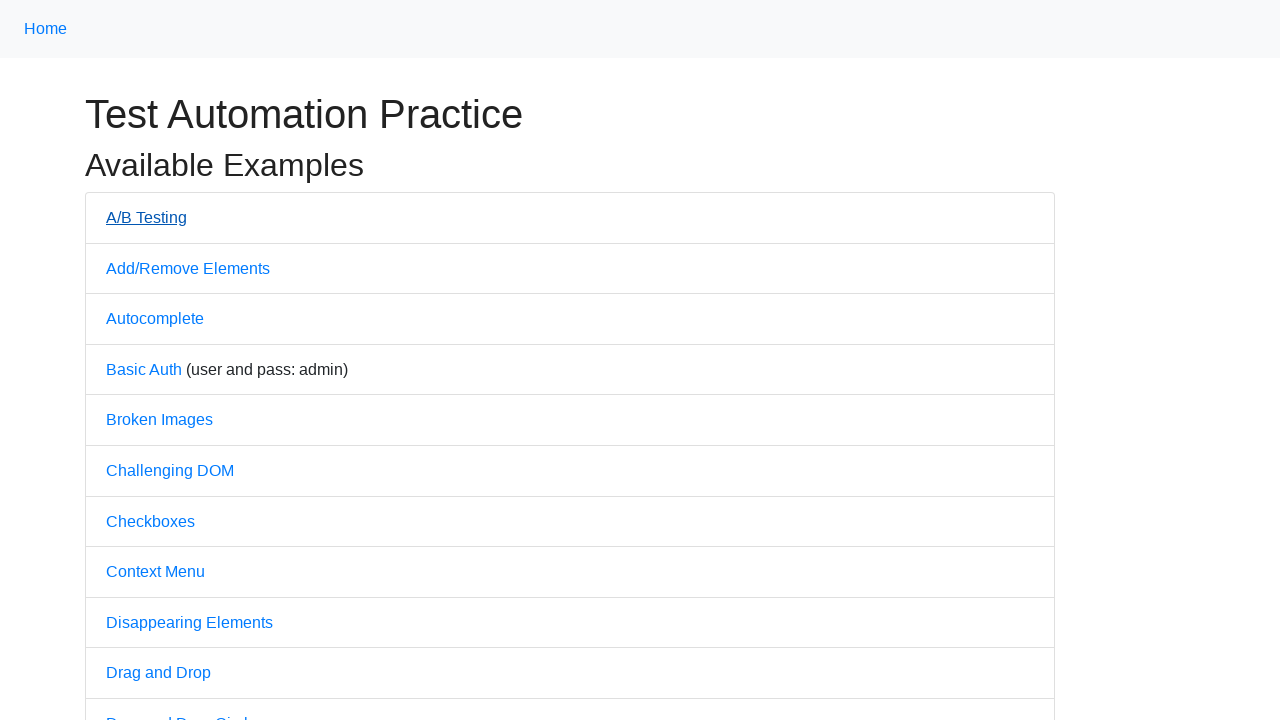

Verified page title is 'Practice' - returned to original page
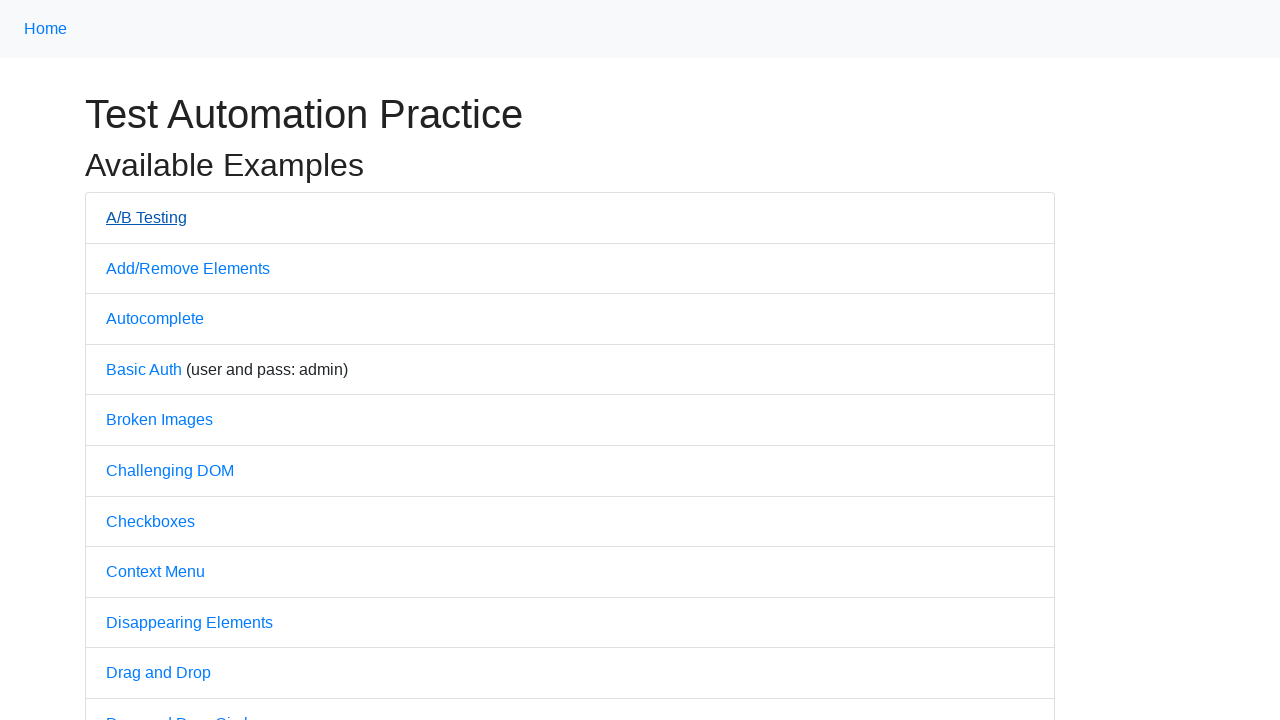

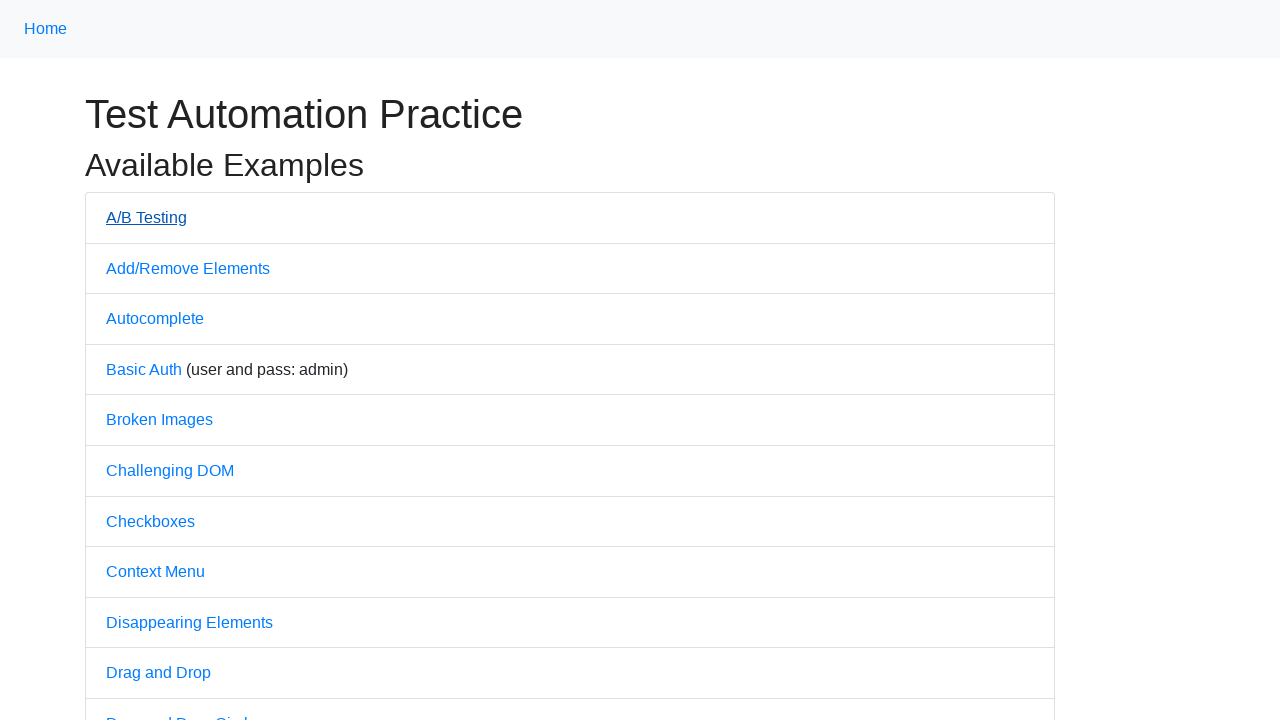